Tests multiple window handling by clicking on "Multiple Windows" link, opening a new window, and switching between windows

Starting URL: http://the-internet.herokuapp.com/

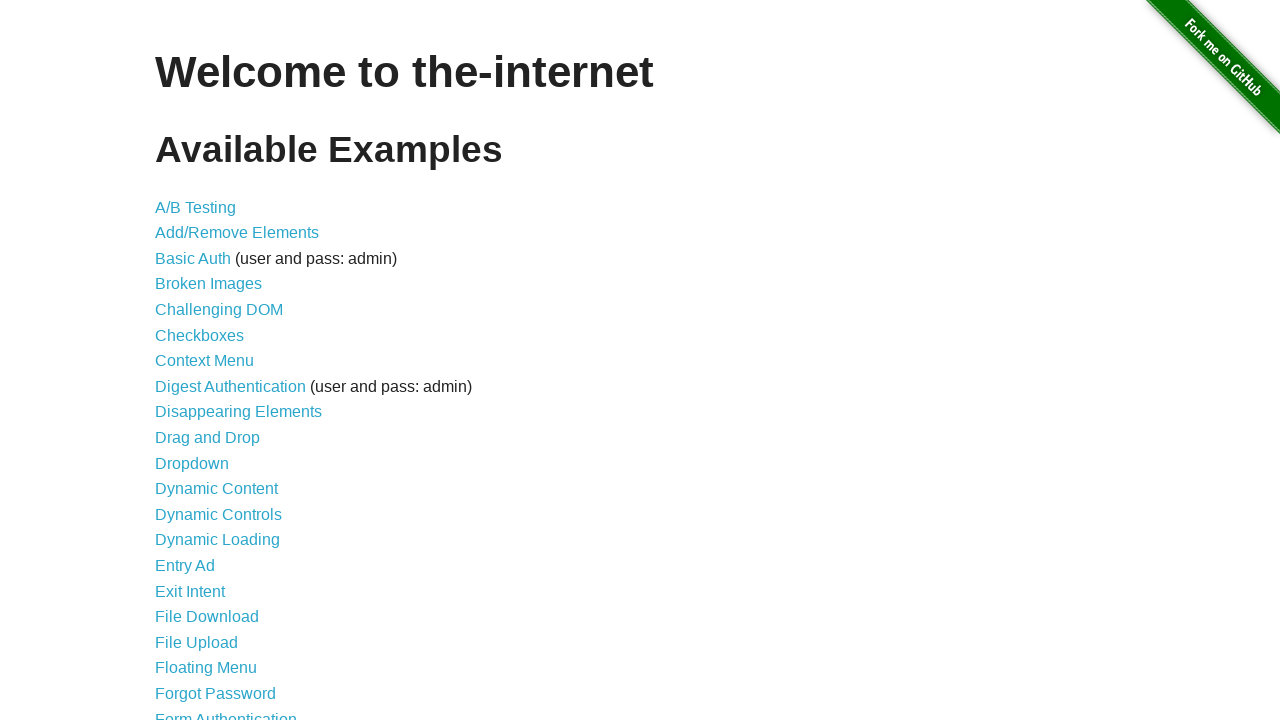

Clicked on 'Multiple Windows' link at (218, 369) on text='Multiple Windows'
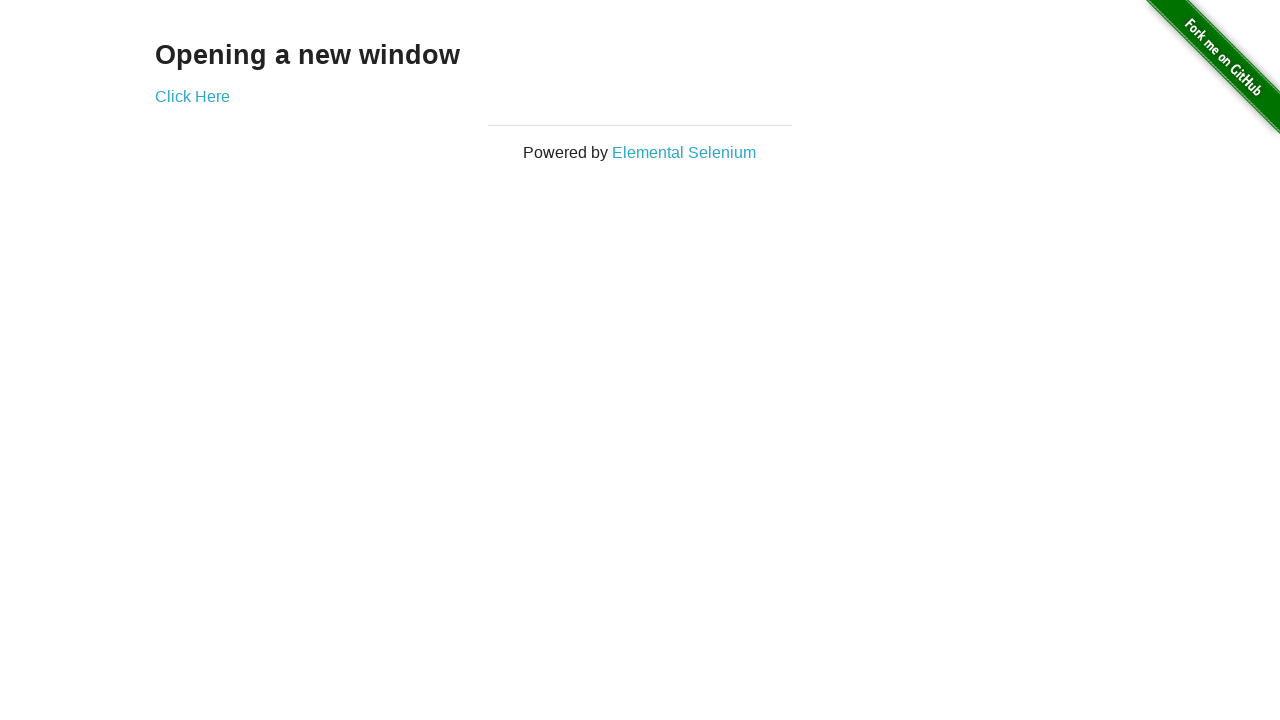

Clicked 'Click Here' link to open new window at (192, 96) on text='Click Here'
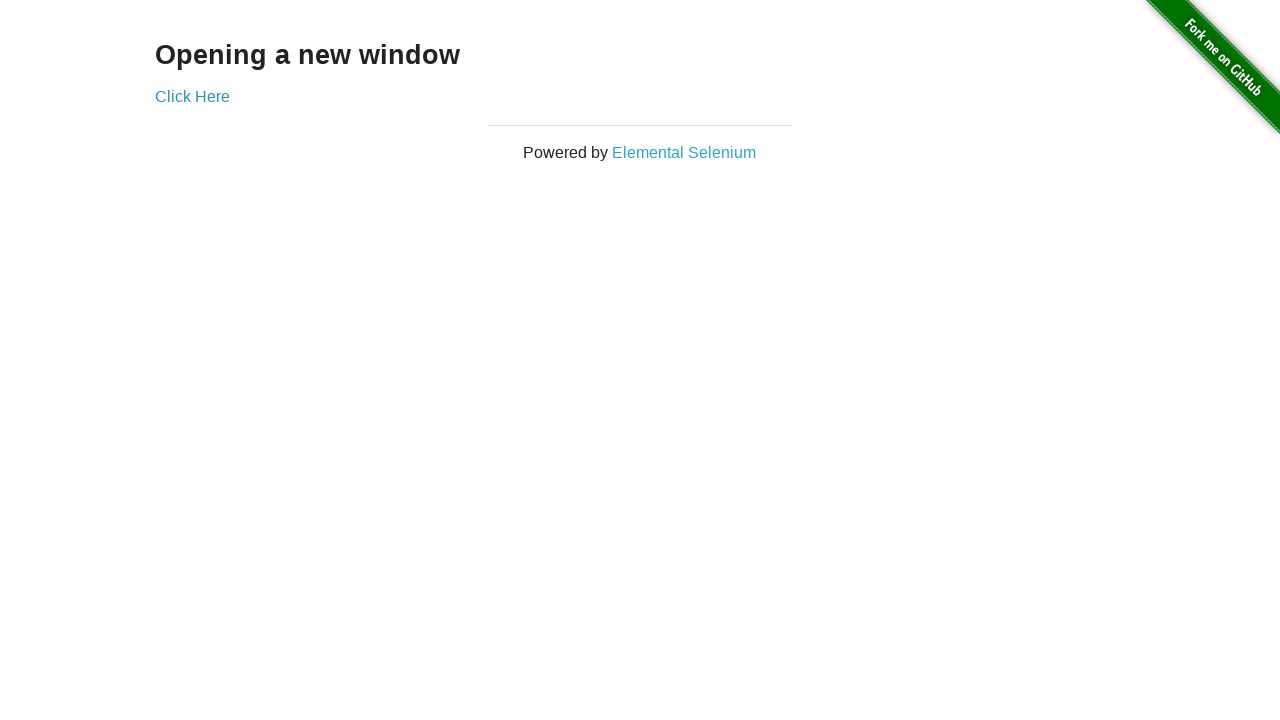

New window popup opened and captured
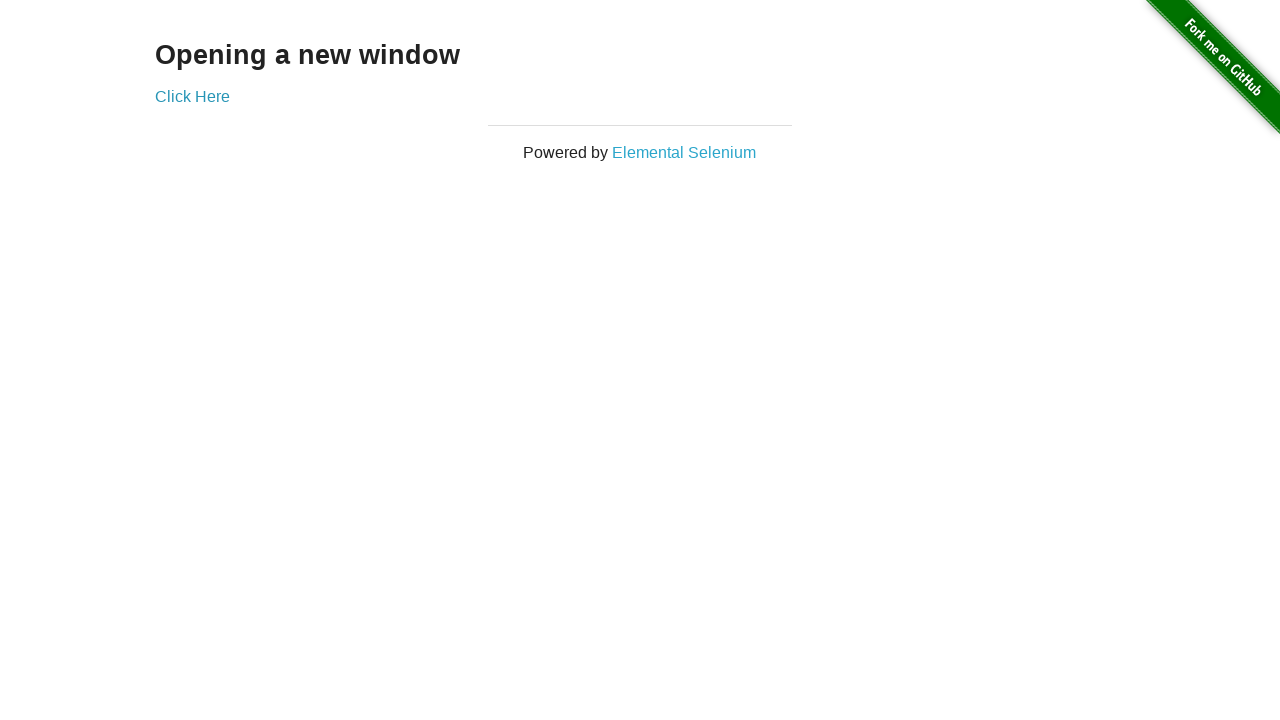

Retrieved new window title: New Window
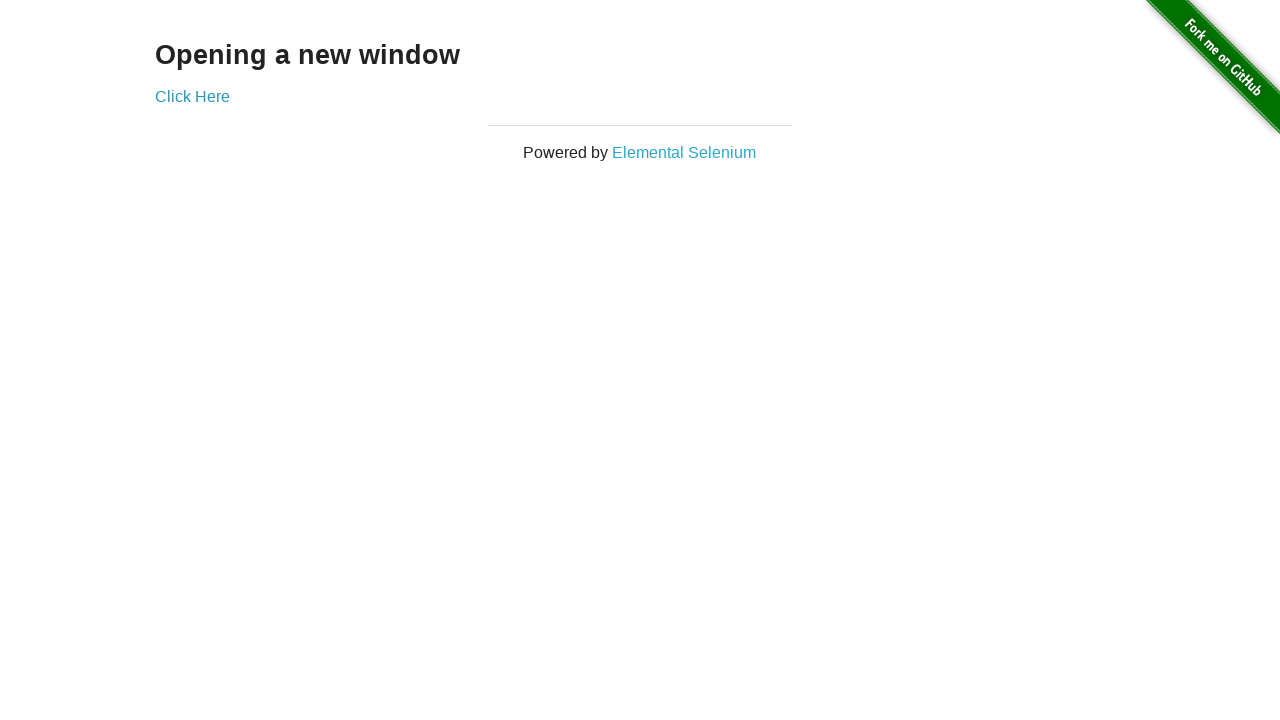

Closed the popup window
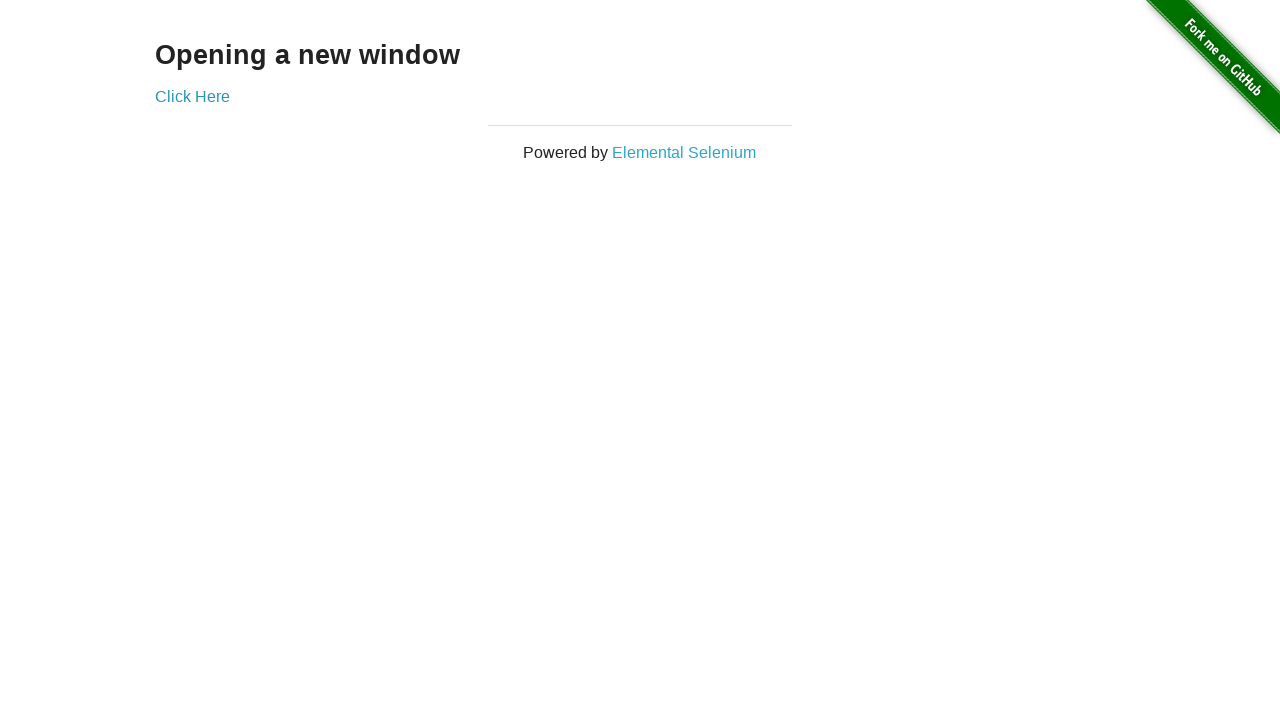

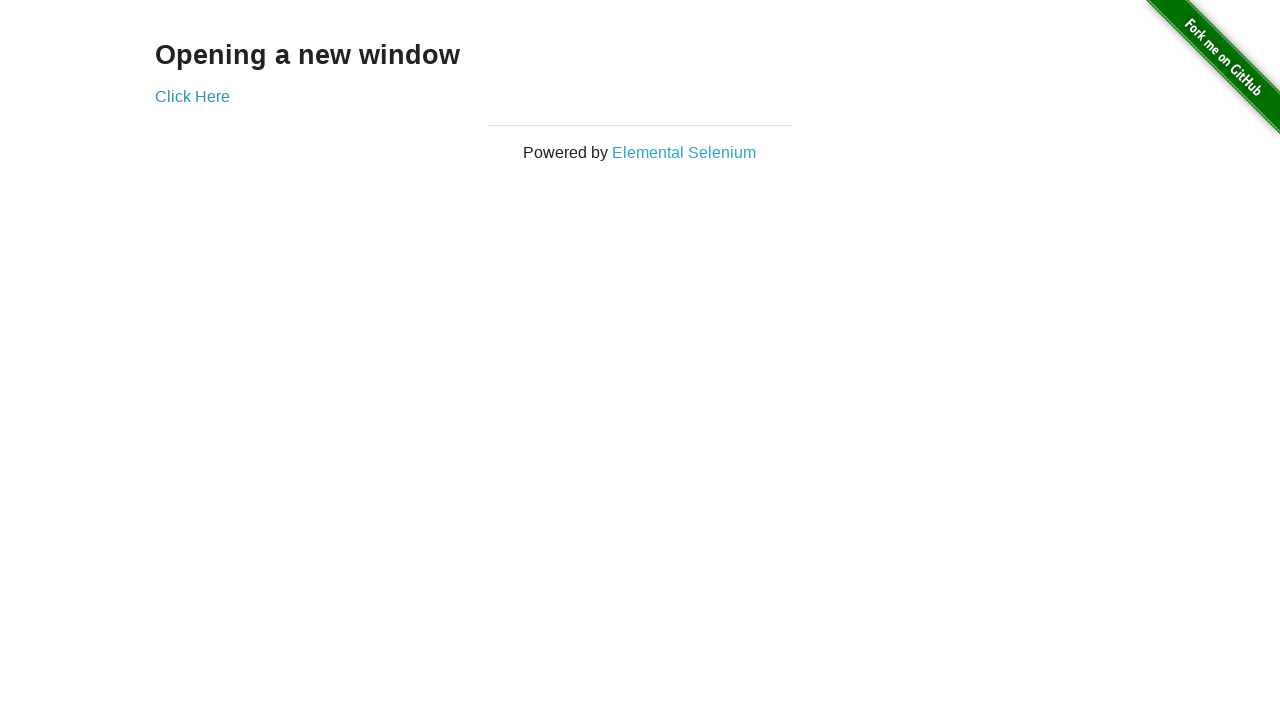